Tests that the page has proper Twitter Card meta tags for Twitter sharing.

Starting URL: https://aistatusdashboard.com/

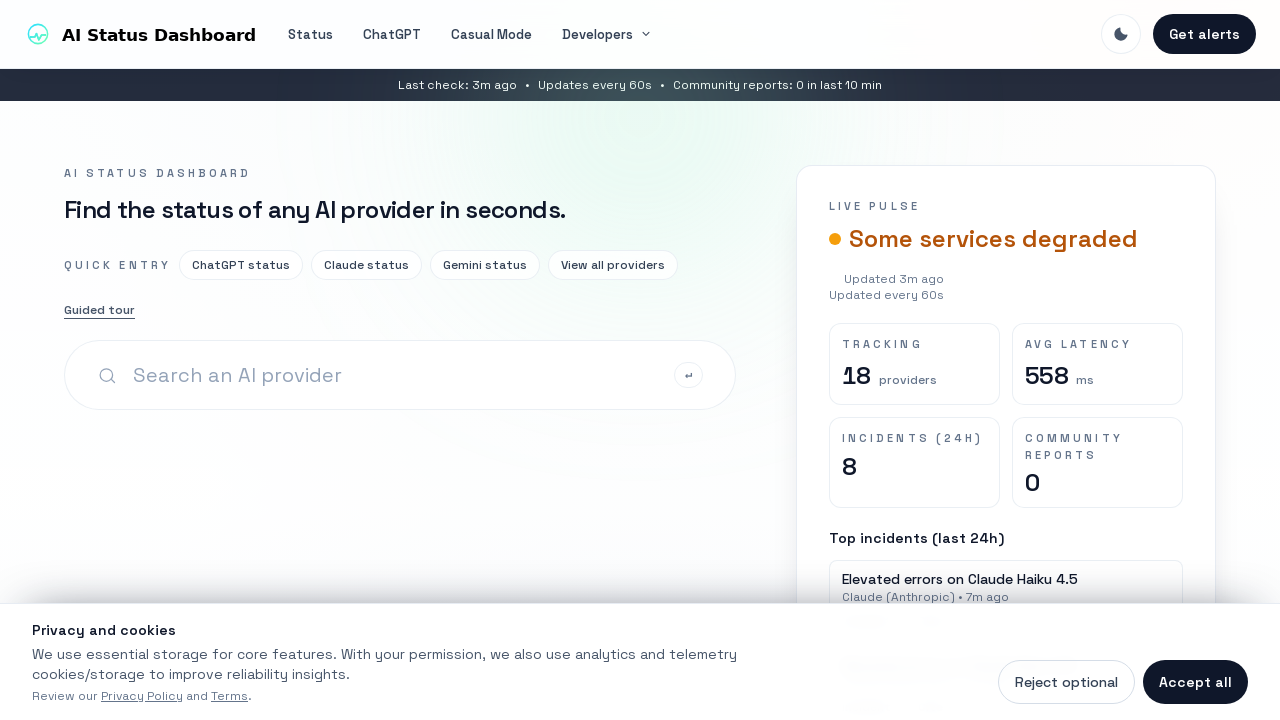

Navigated to https://aistatusdashboard.com/
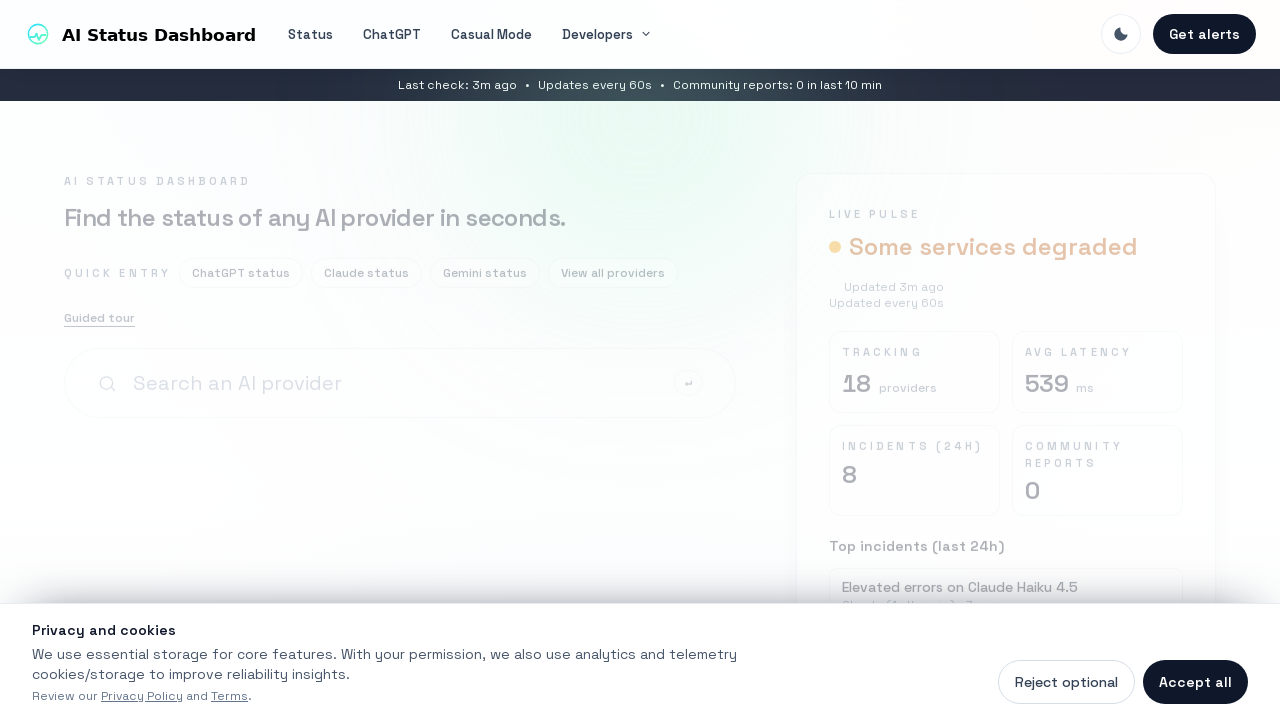

Retrieved twitter:card meta tag value
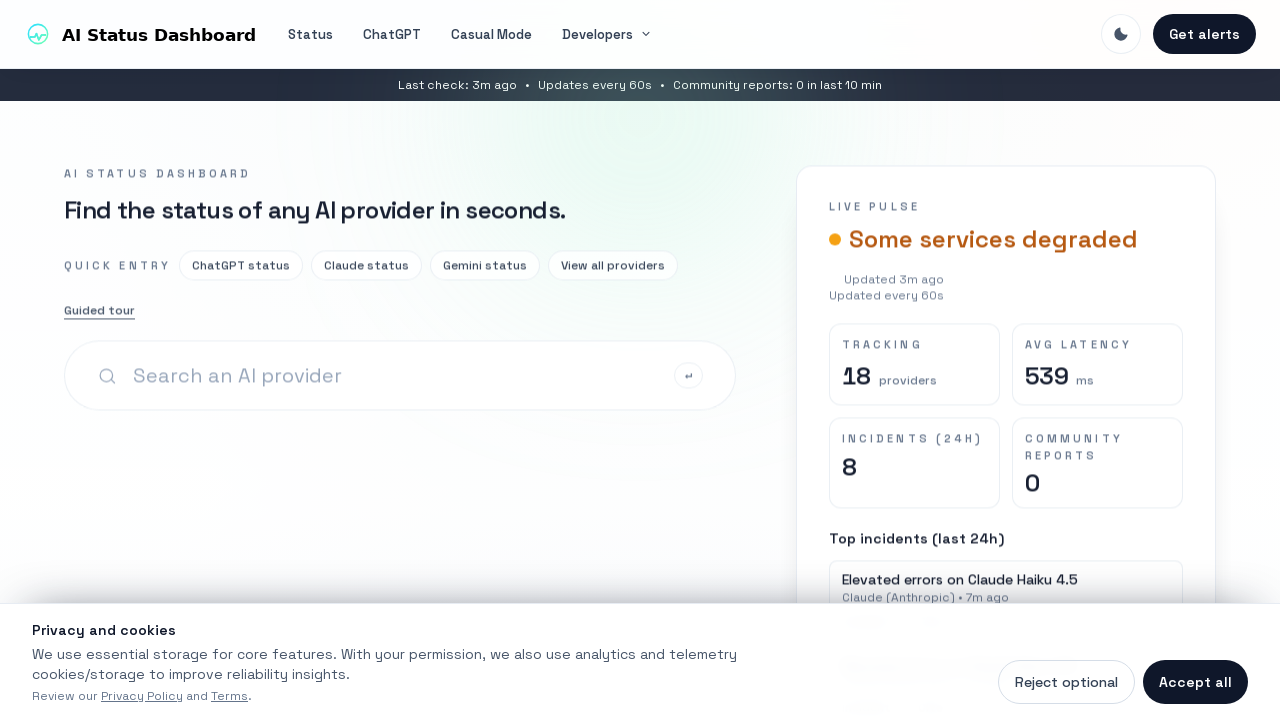

Retrieved twitter:title meta tag value
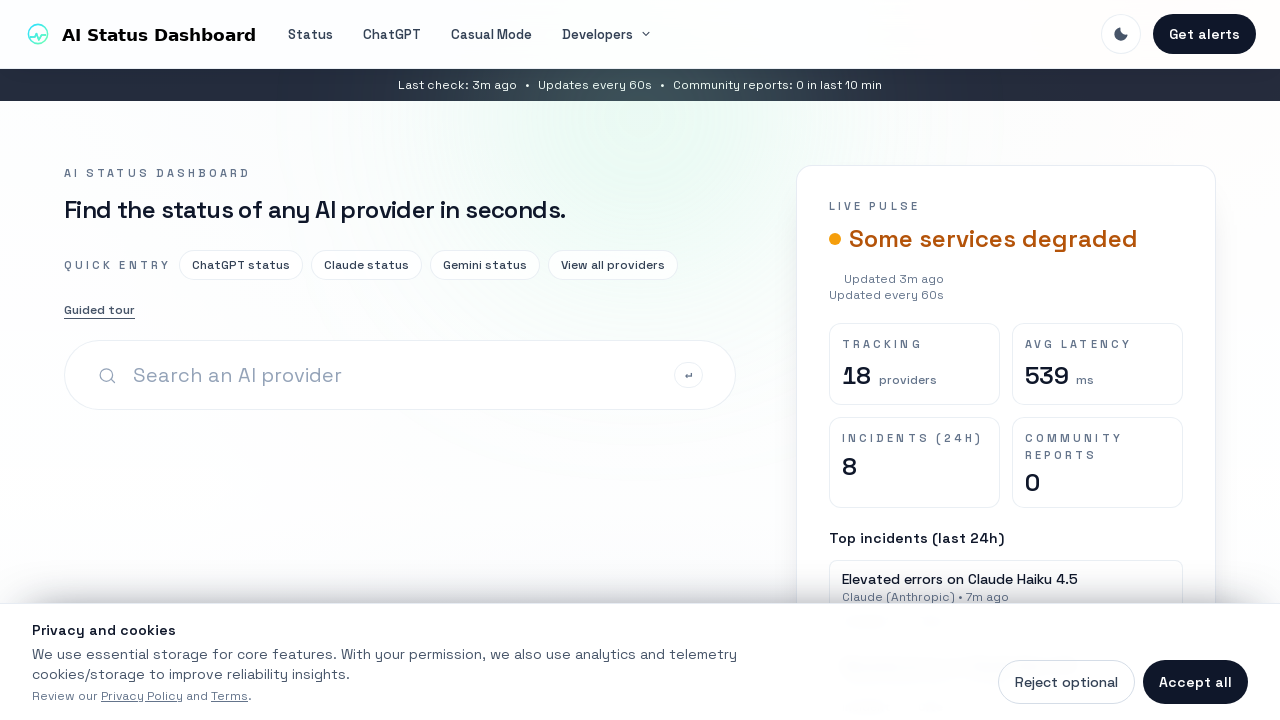

Retrieved twitter:description meta tag value
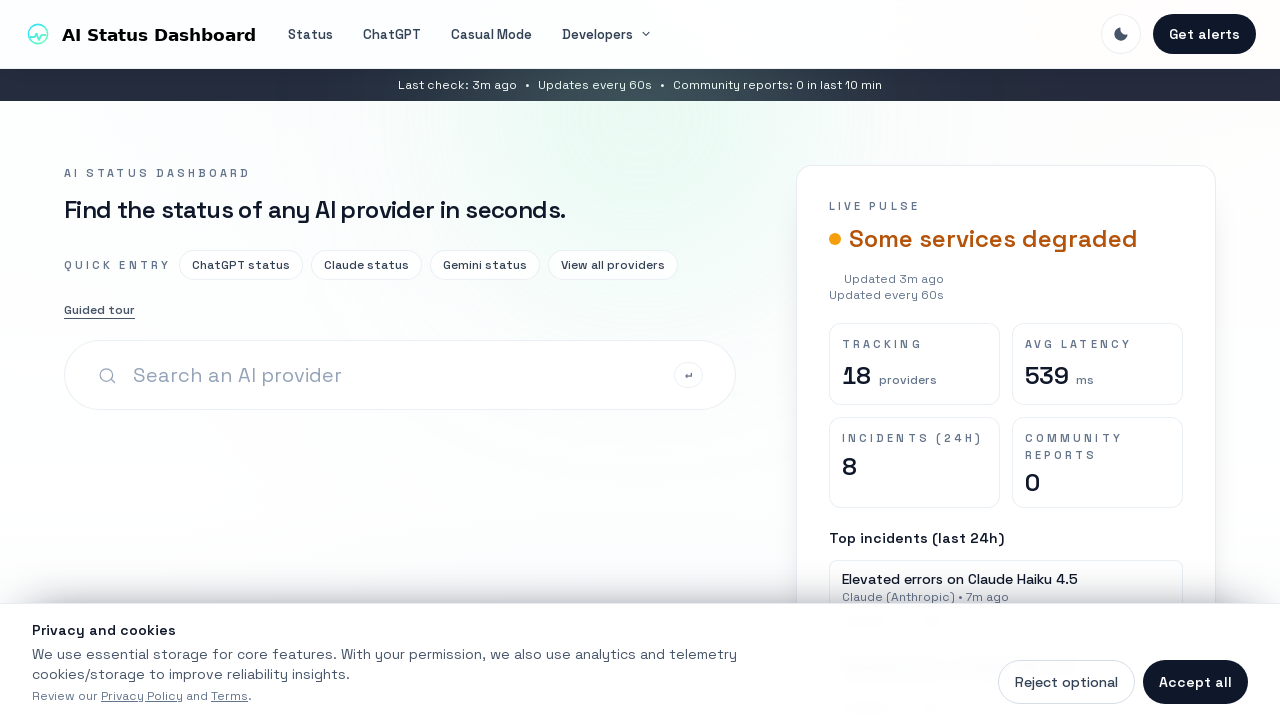

Retrieved twitter:image meta tag value
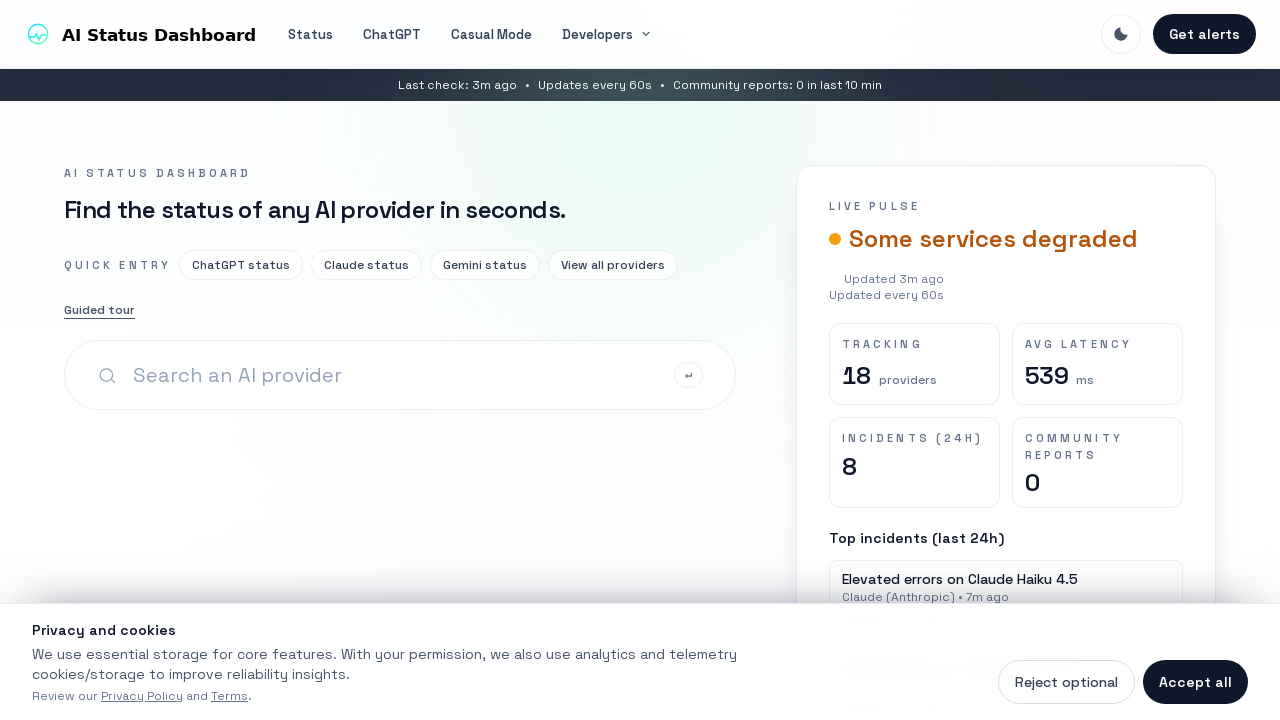

Verified twitter:card is 'summary_large_image'
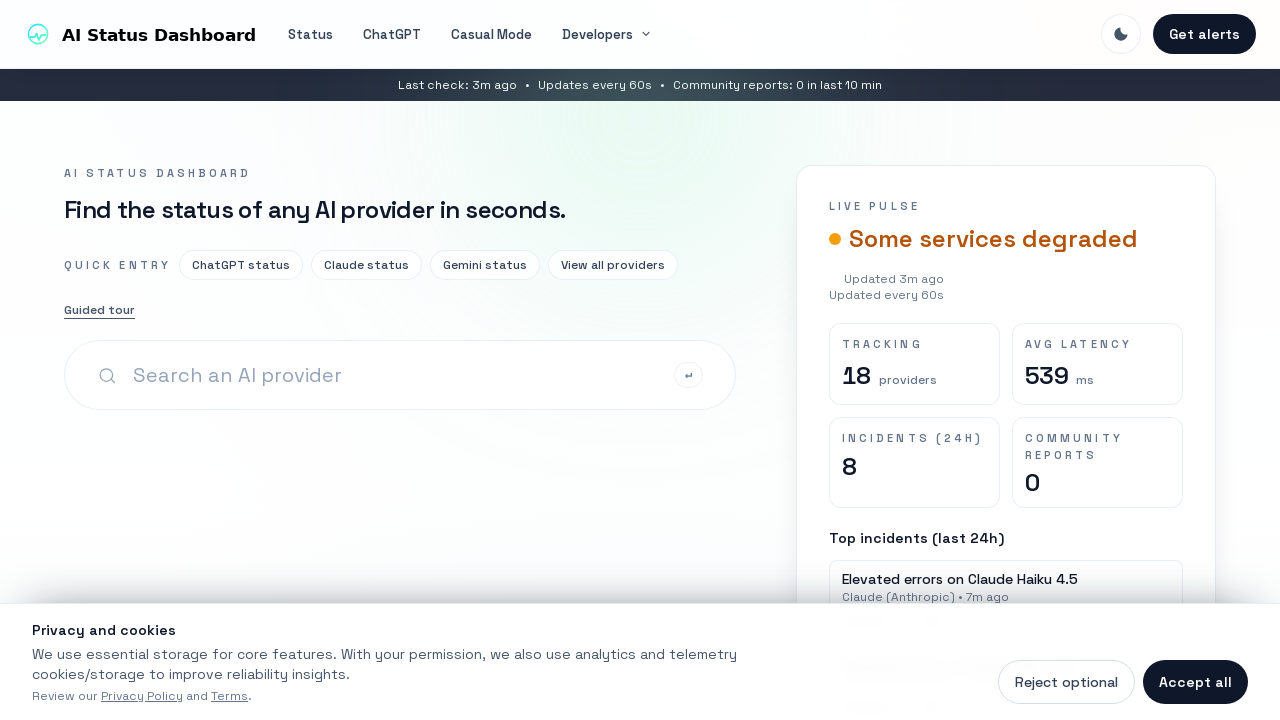

Verified twitter:title is present
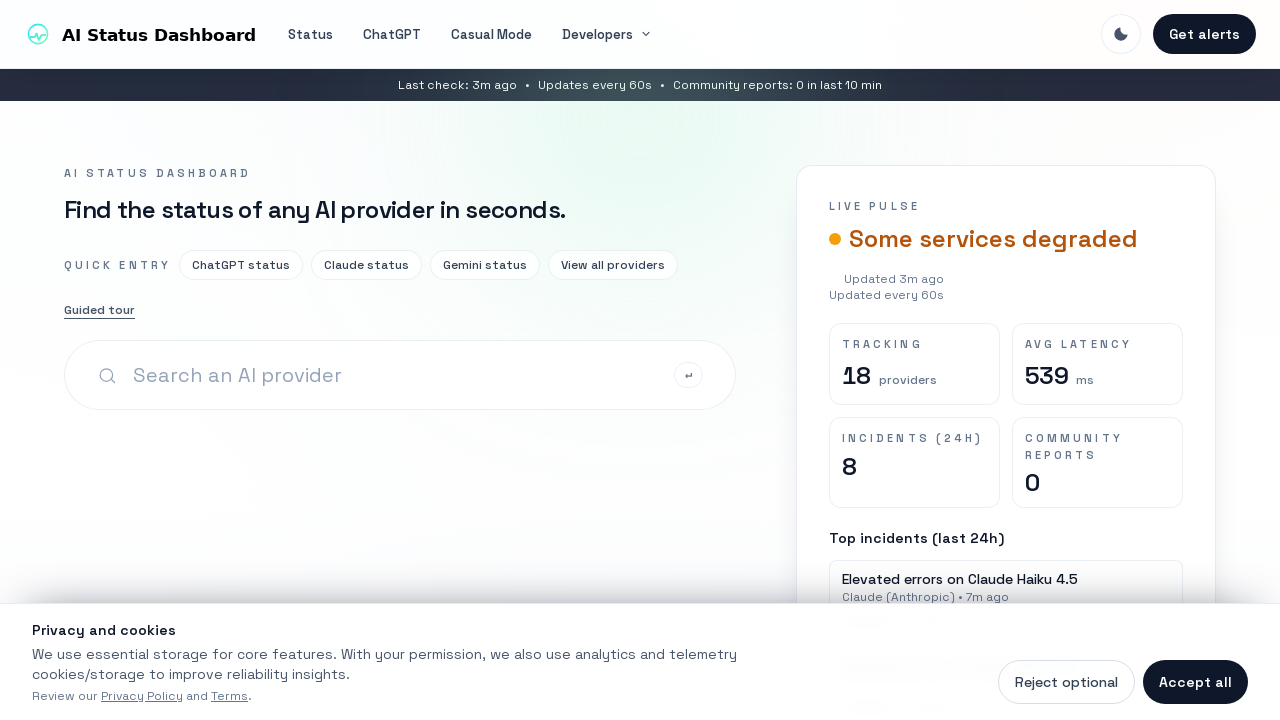

Verified twitter:description is present
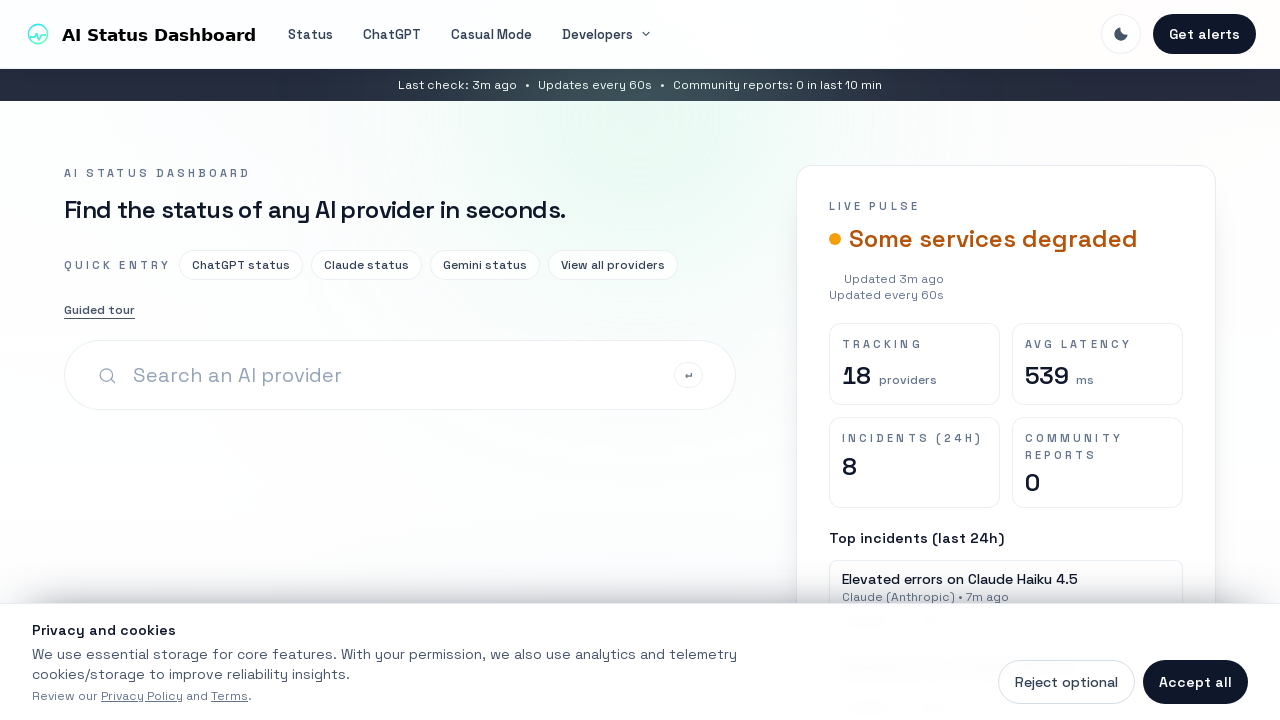

Verified twitter:image is present
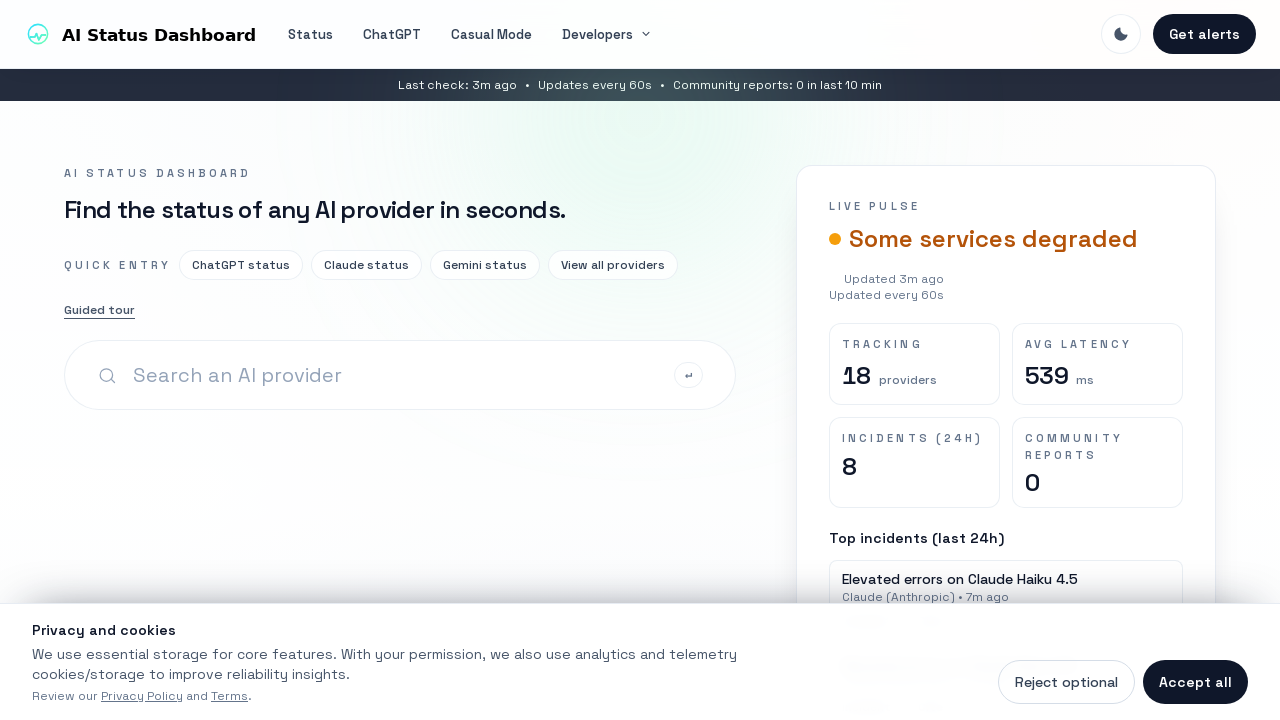

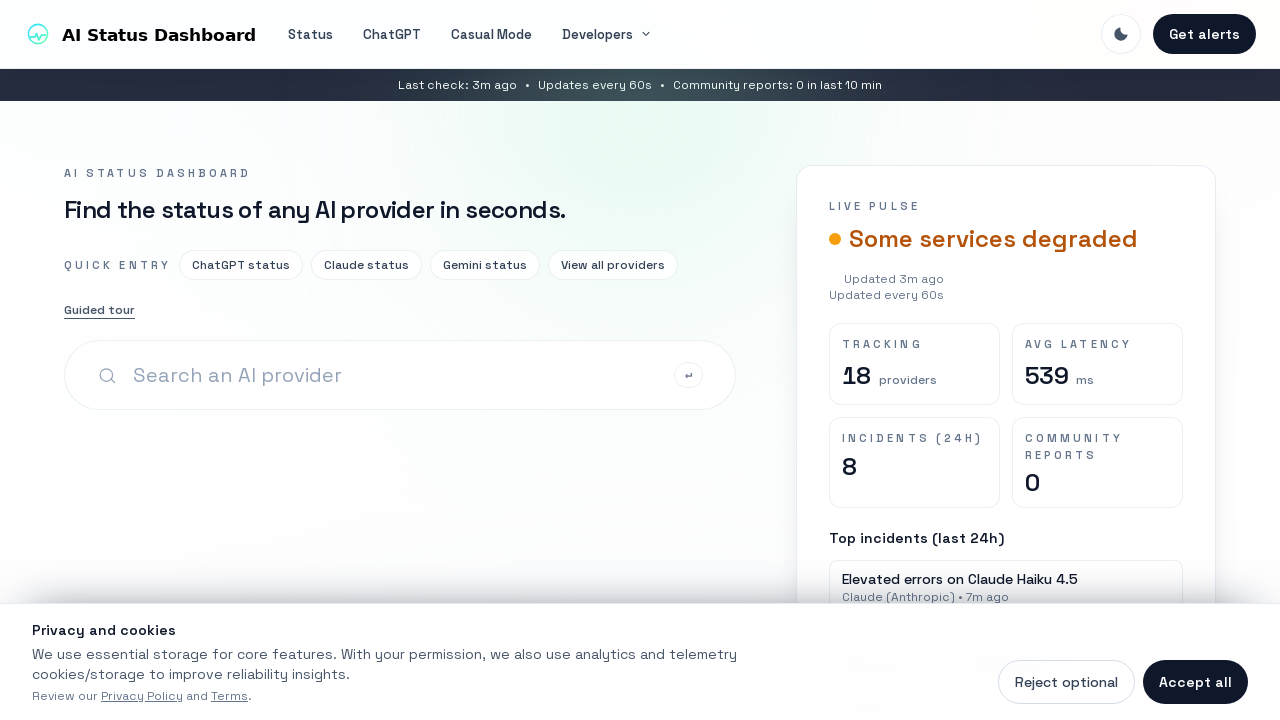